Tests drag and drop interaction by dragging an element to a target element

Starting URL: https://www.selenium.dev/selenium/web/mouse_interaction.html

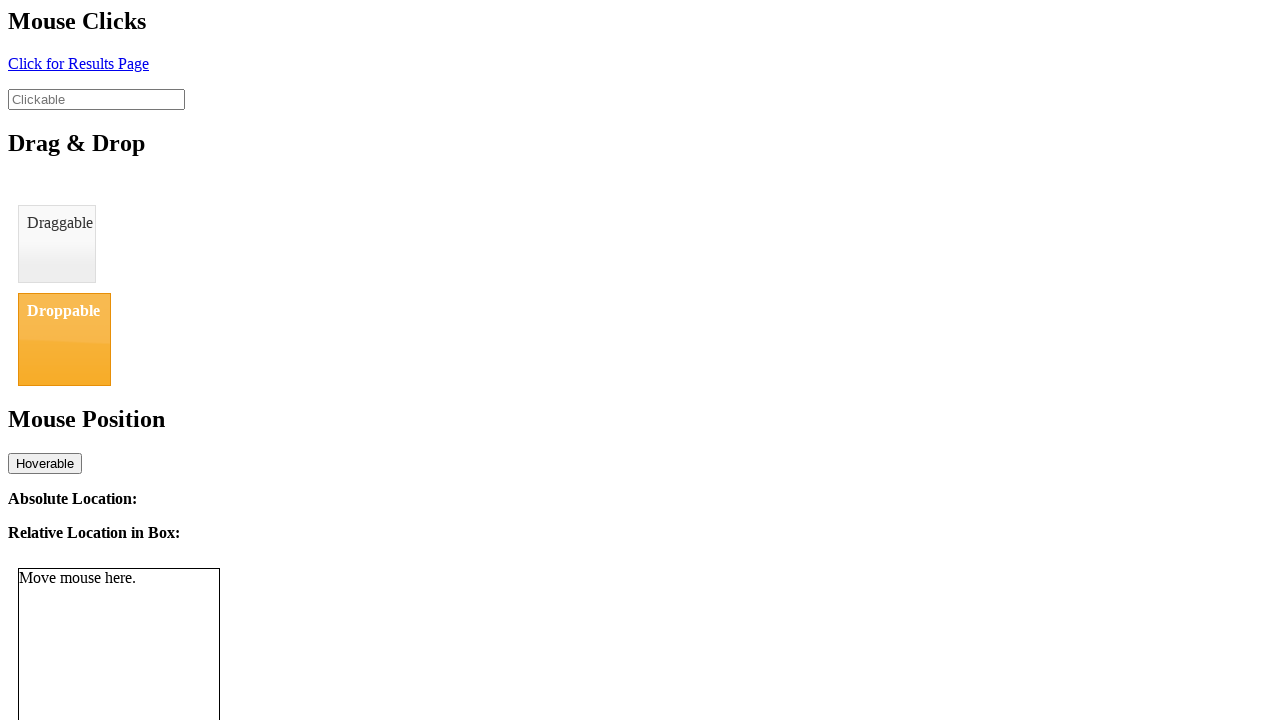

Navigated to mouse interaction test page
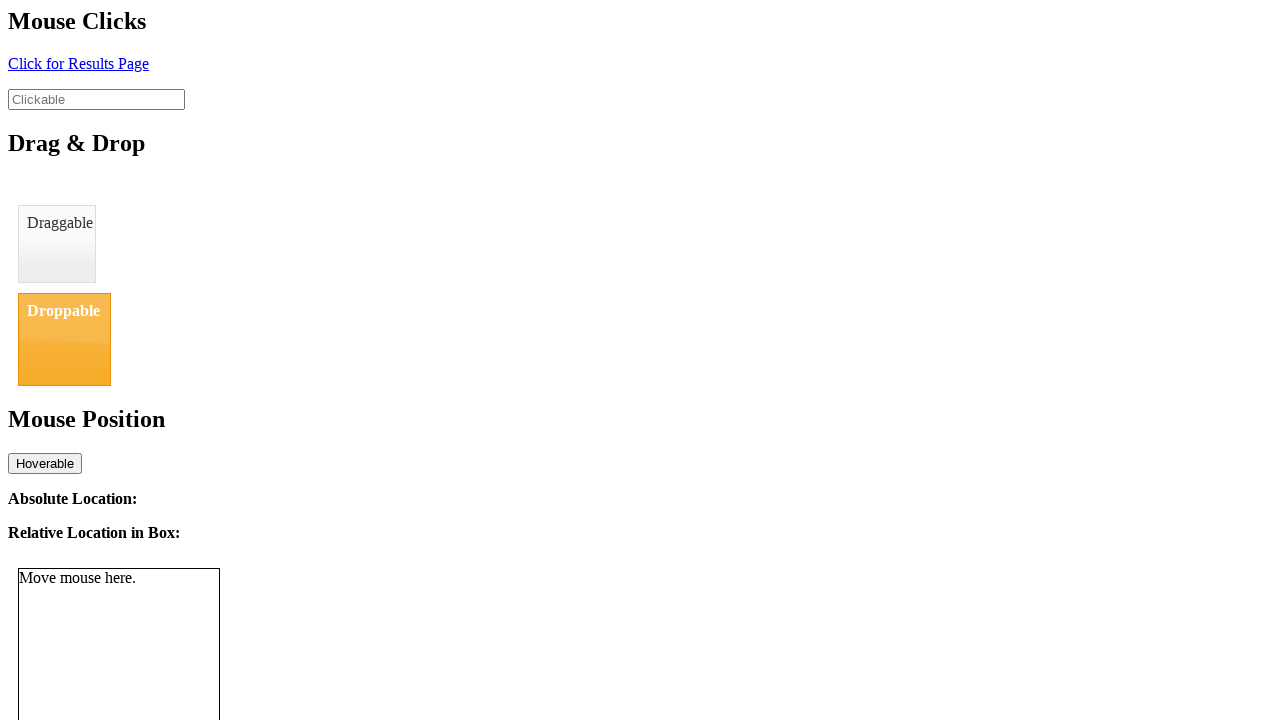

Located draggable element
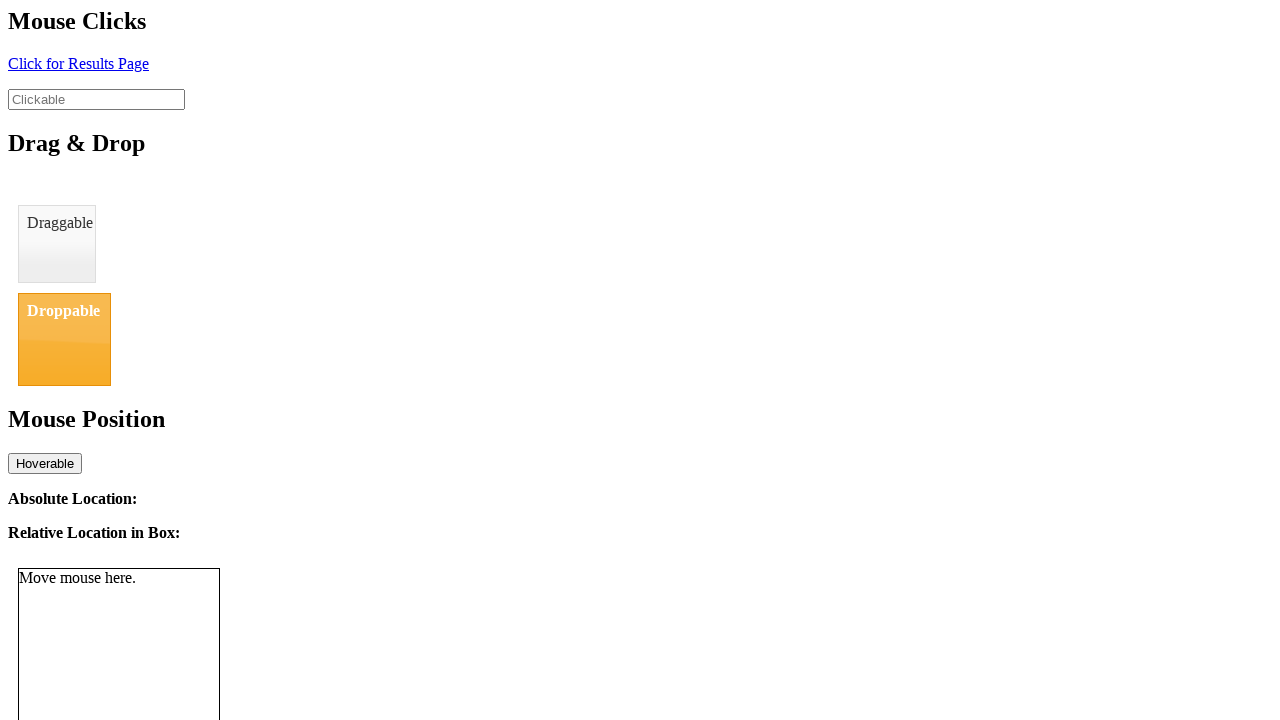

Located droppable target element
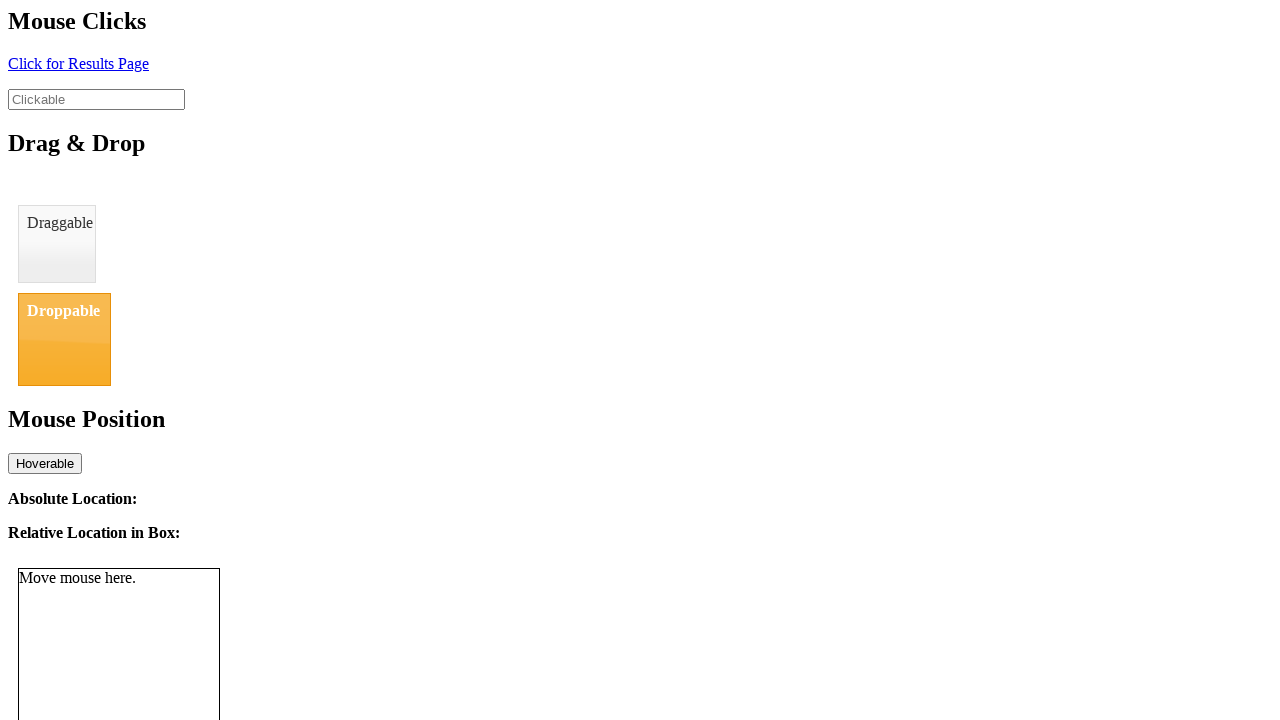

Dragged element to target location at (64, 339)
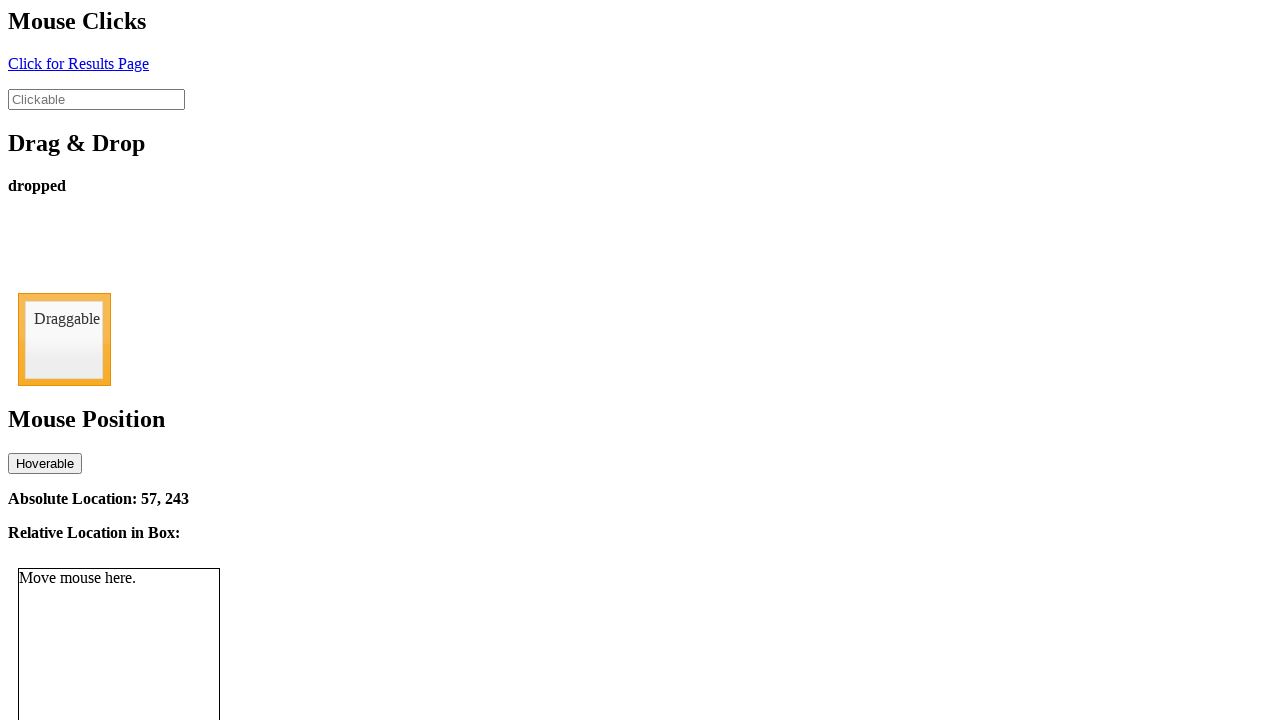

Drop status element appeared, confirming successful drag and drop
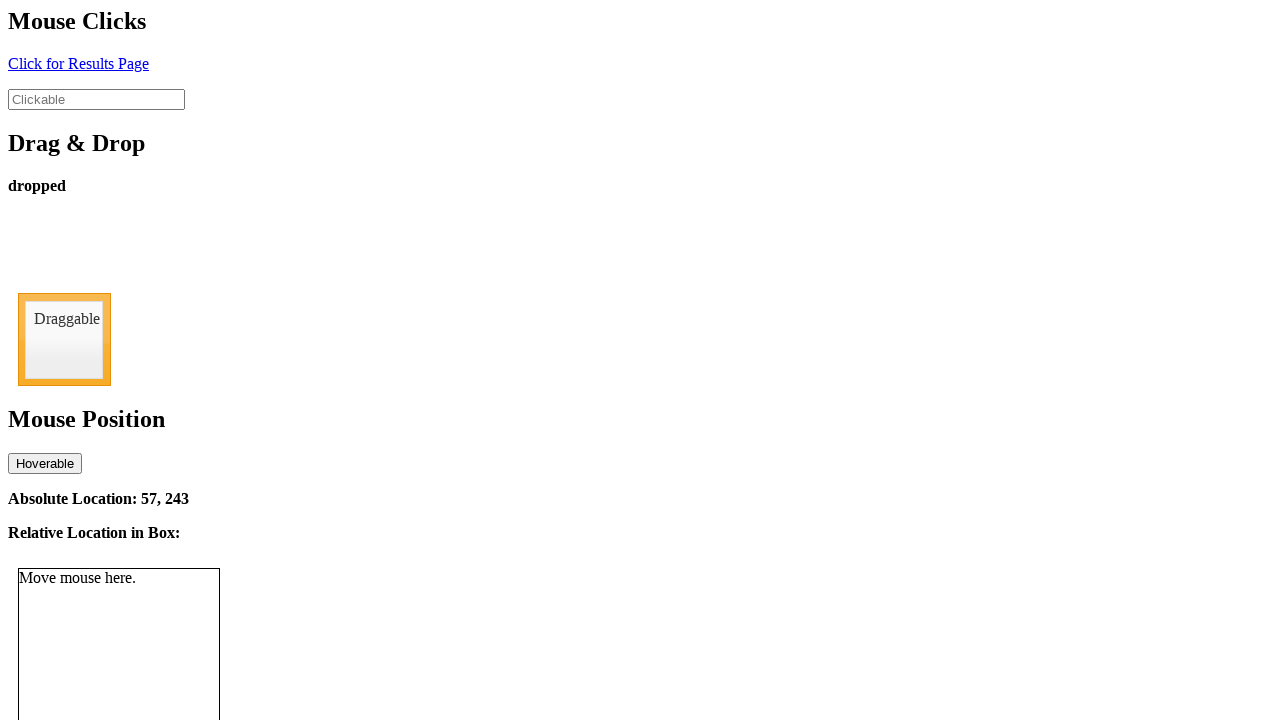

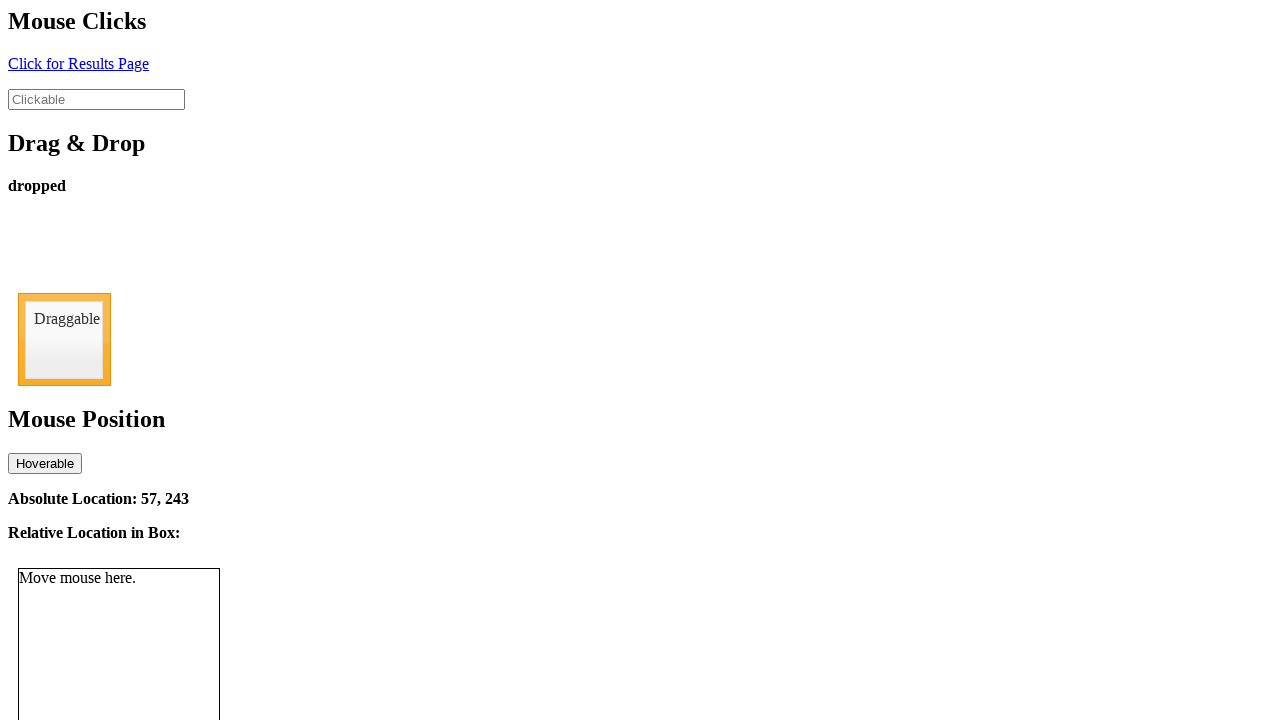